Tests the shopping cart flow by adding an item to cart, proceeding to checkout, and applying a promo code

Starting URL: https://rahulshettyacademy.com/seleniumPractise/#/

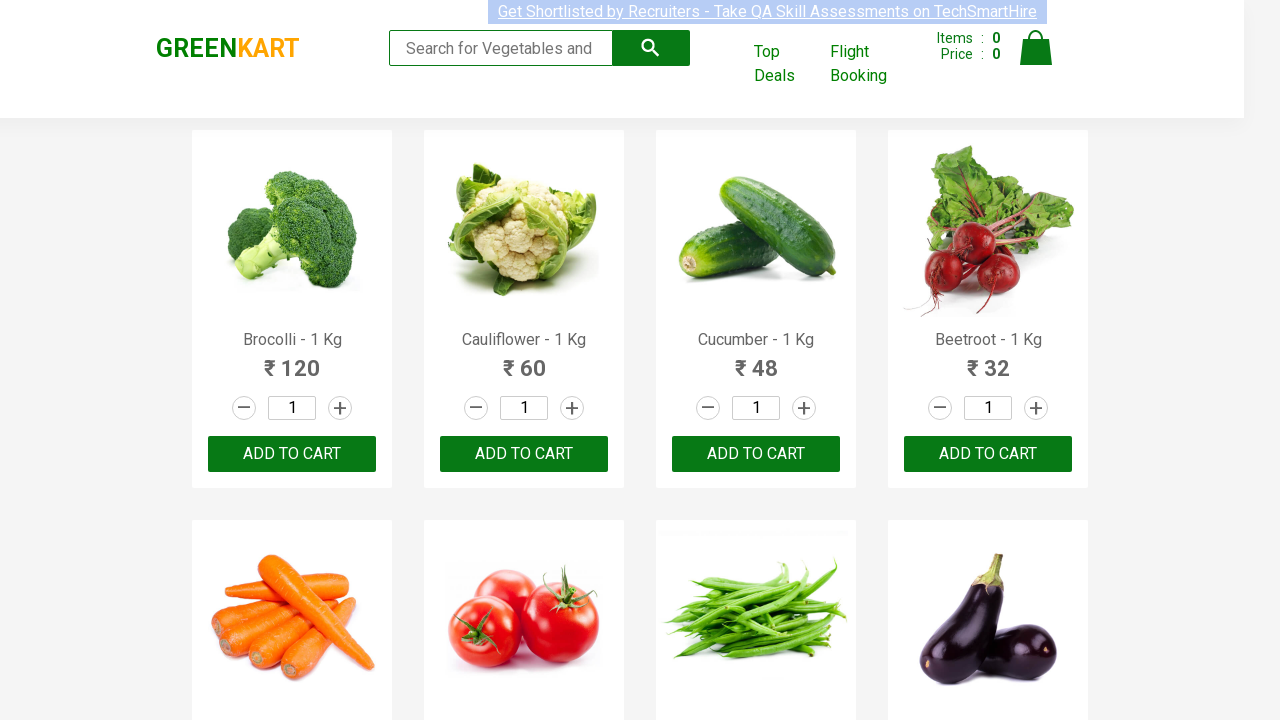

Clicked ADD TO CART button for first product at (292, 454) on xpath=//button[text()='ADD TO CART']
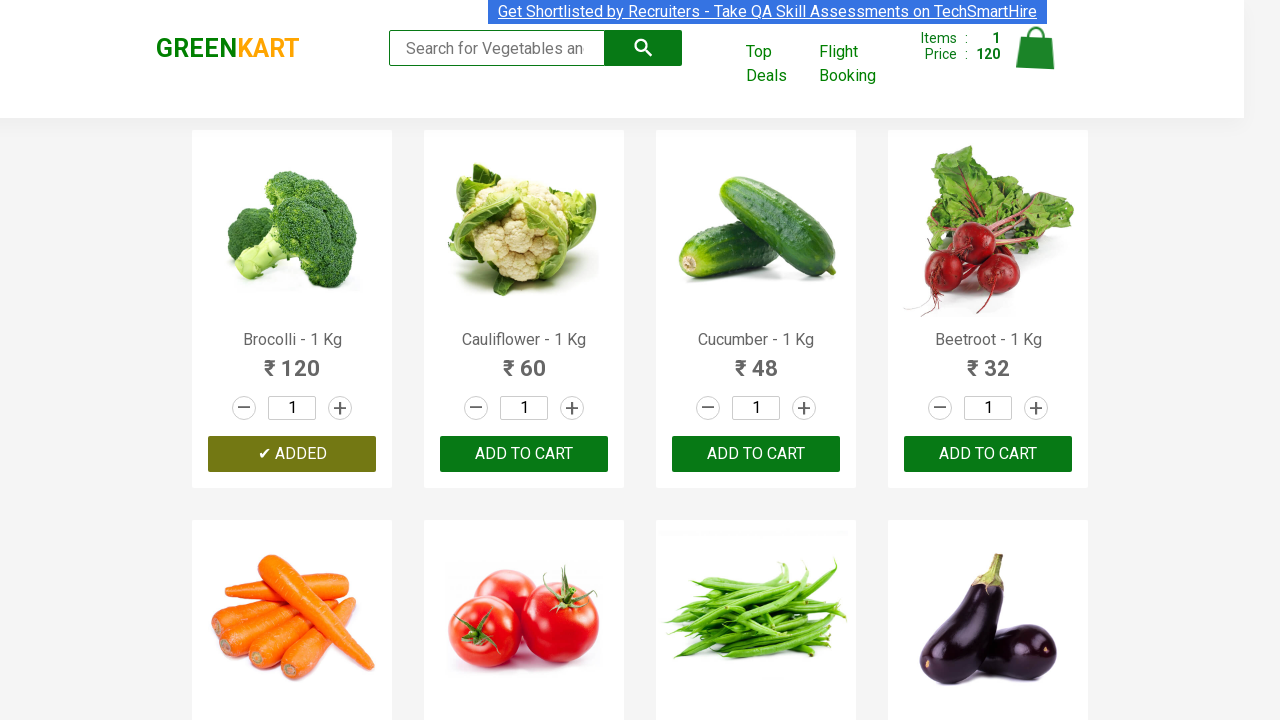

Clicked cart icon to view cart at (1036, 59) on .cart-icon
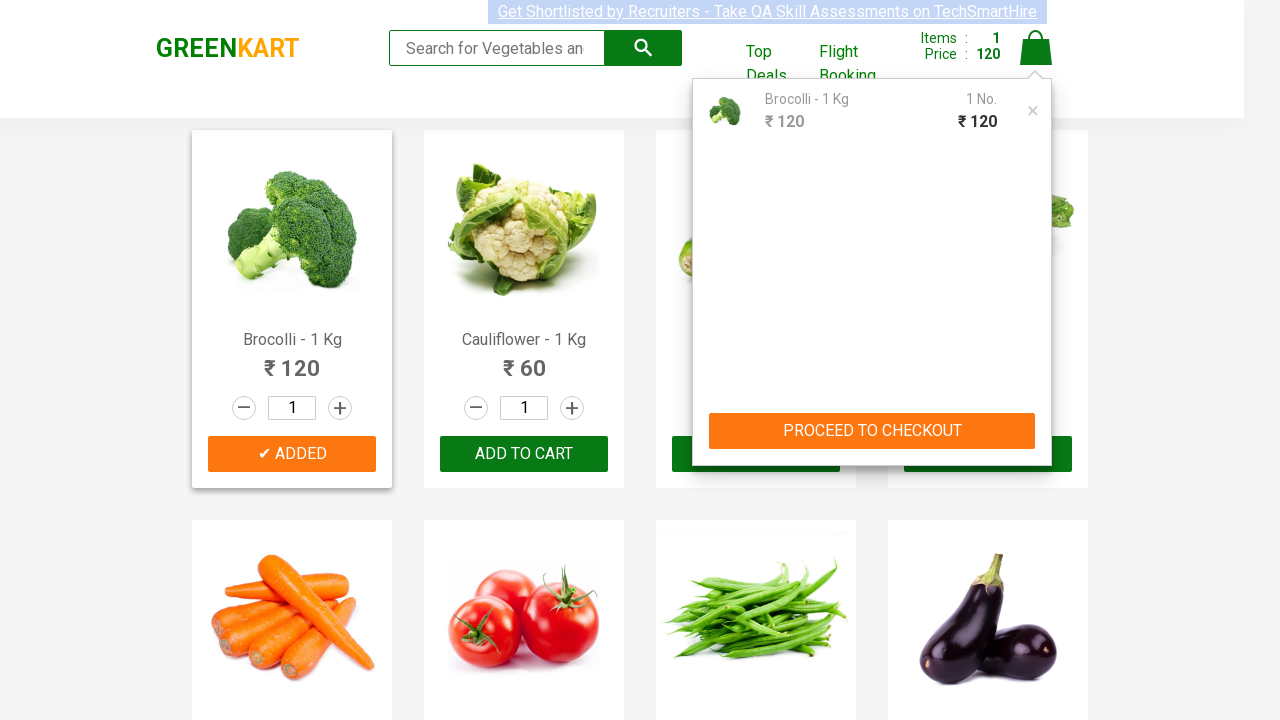

Clicked PROCEED TO CHECKOUT button at (872, 431) on xpath=//button[text()='PROCEED TO CHECKOUT']
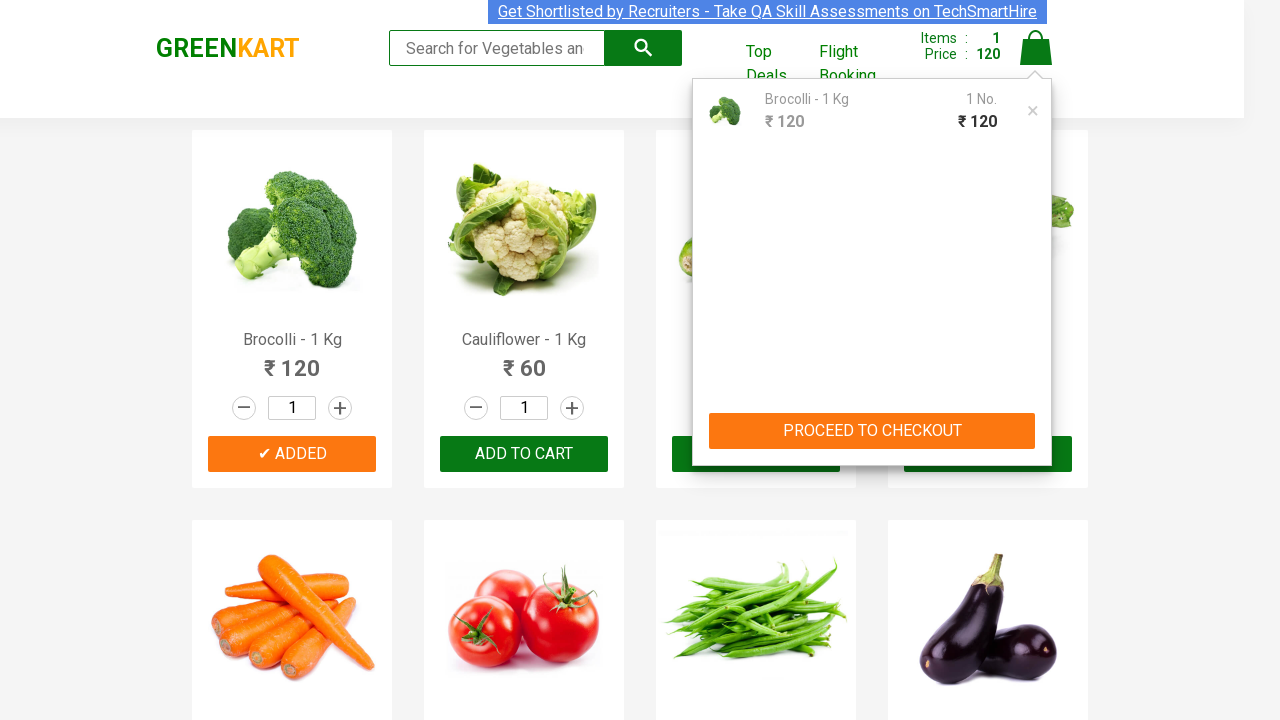

Entered promo code 'rahulshettyacademy' on .promoCode
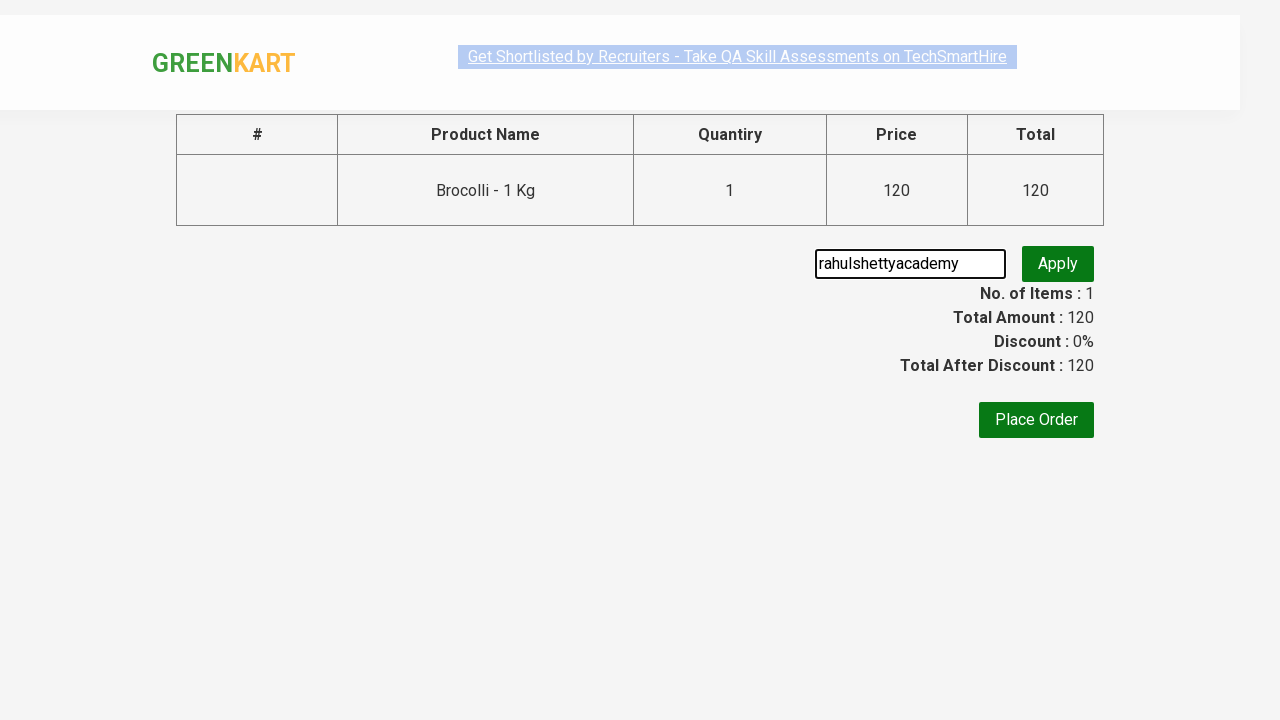

Clicked apply promo button at (1058, 264) on .promoBtn
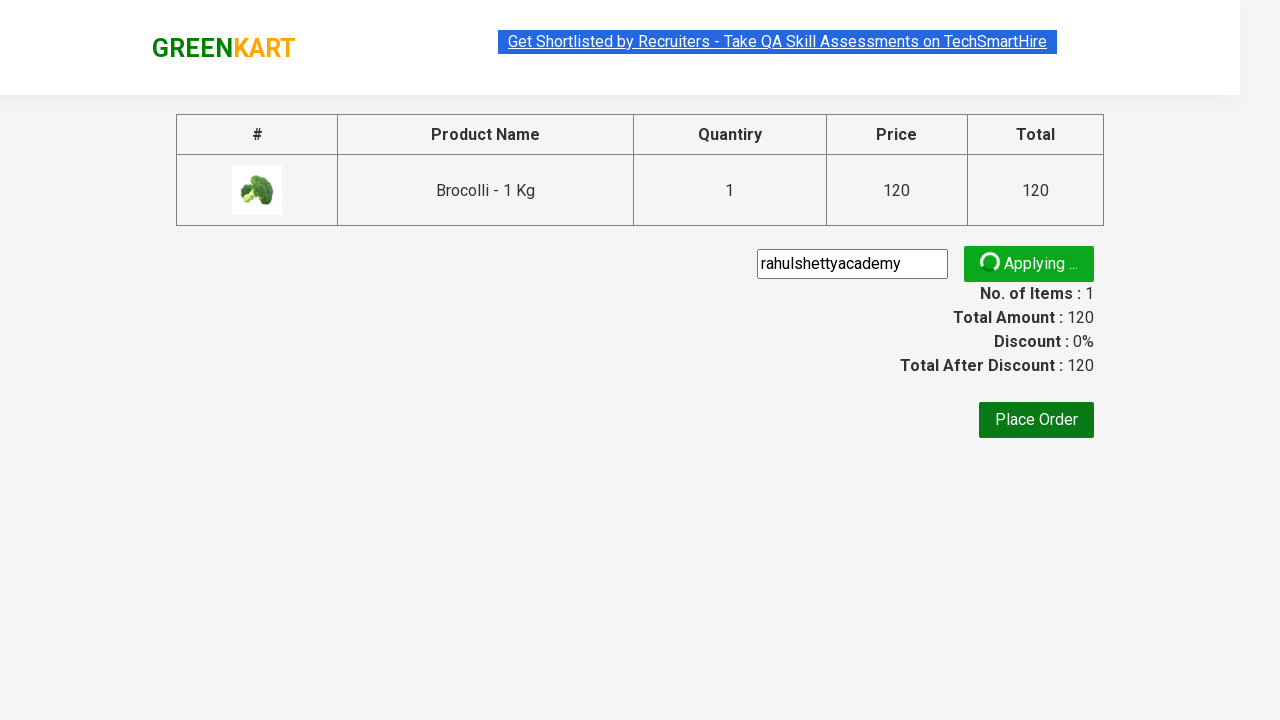

Promo info appeared confirming code was applied
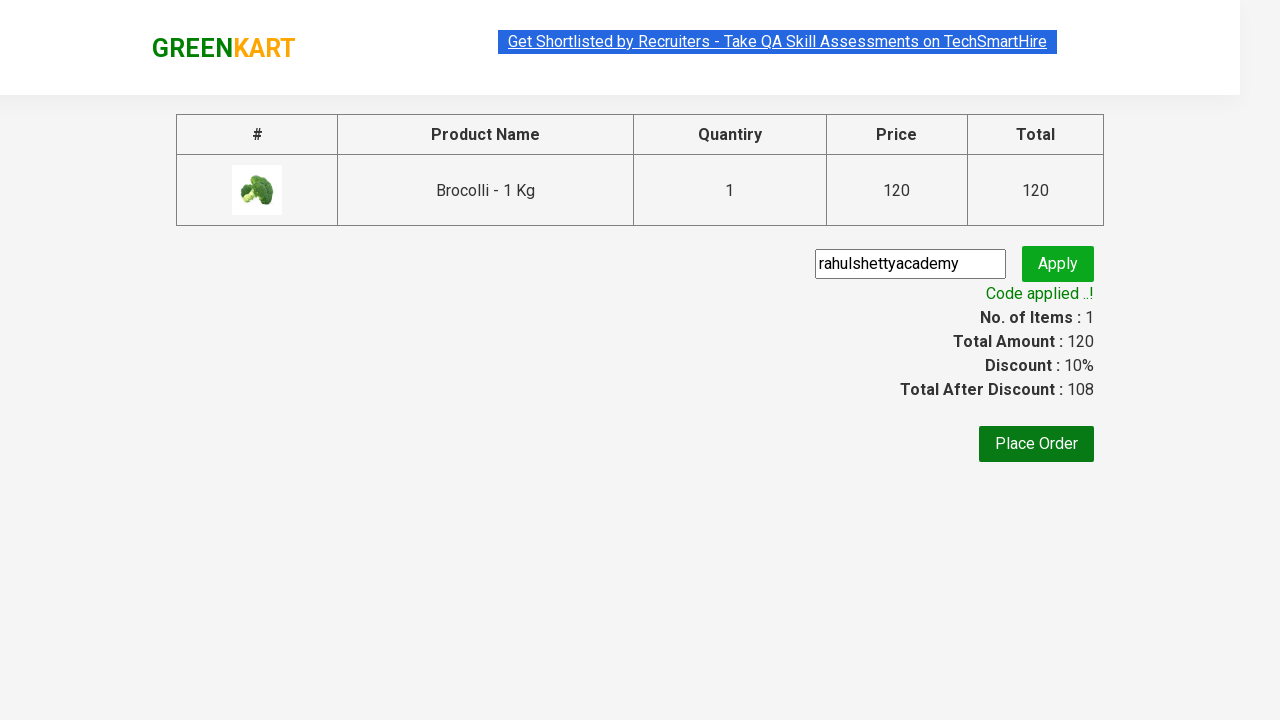

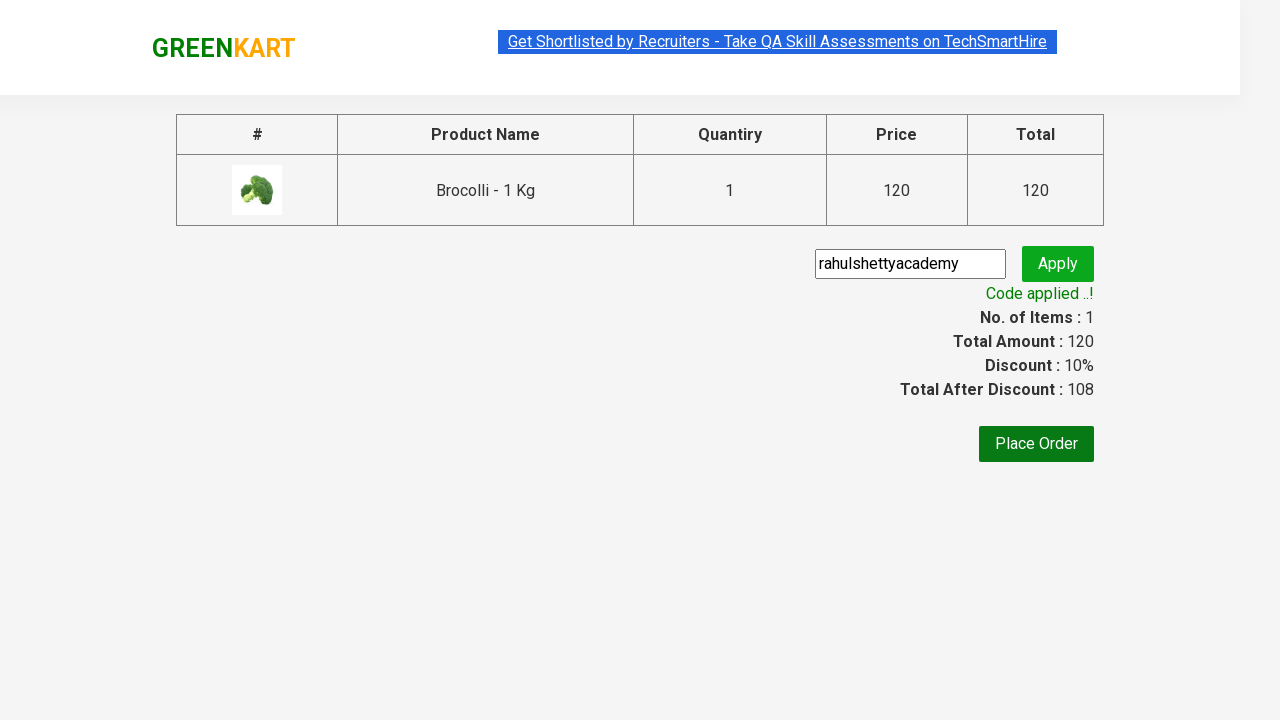